Tests progress bar functionality by starting it and waiting for it to reach 100% completion

Starting URL: https://demoqa.com/progress-bar

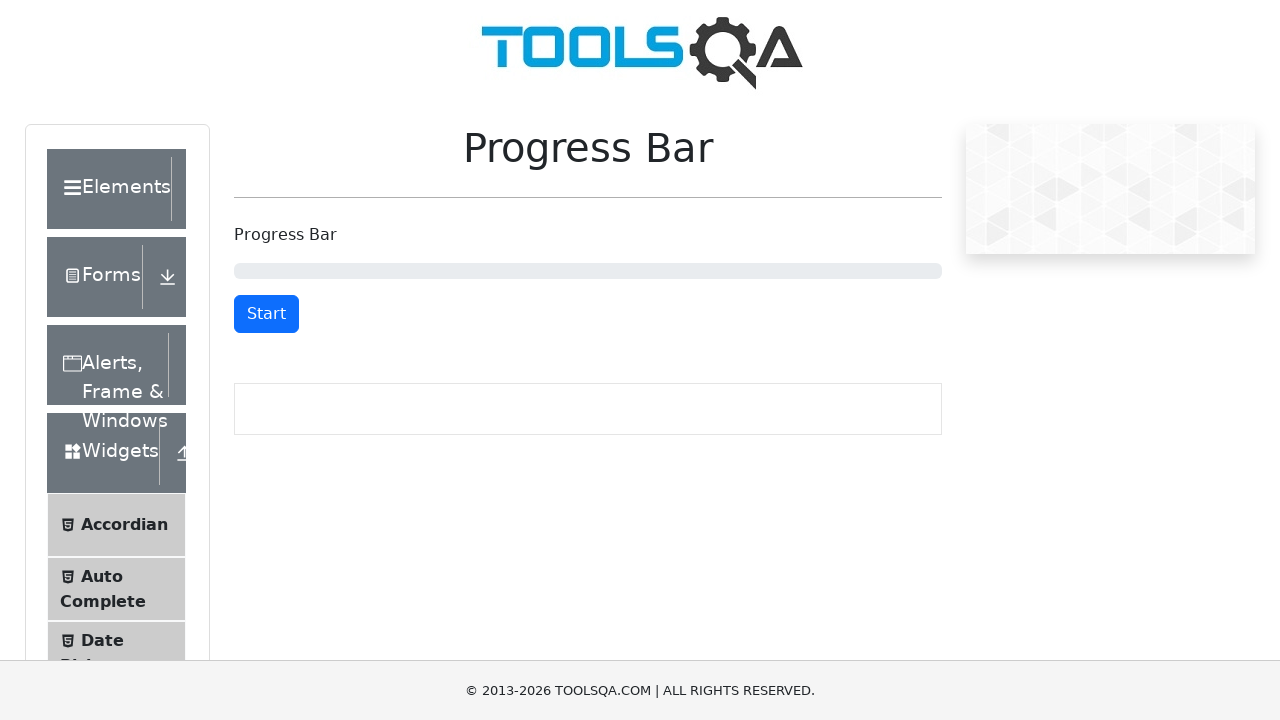

Clicked start button to begin progress bar at (266, 314) on #startStopButton
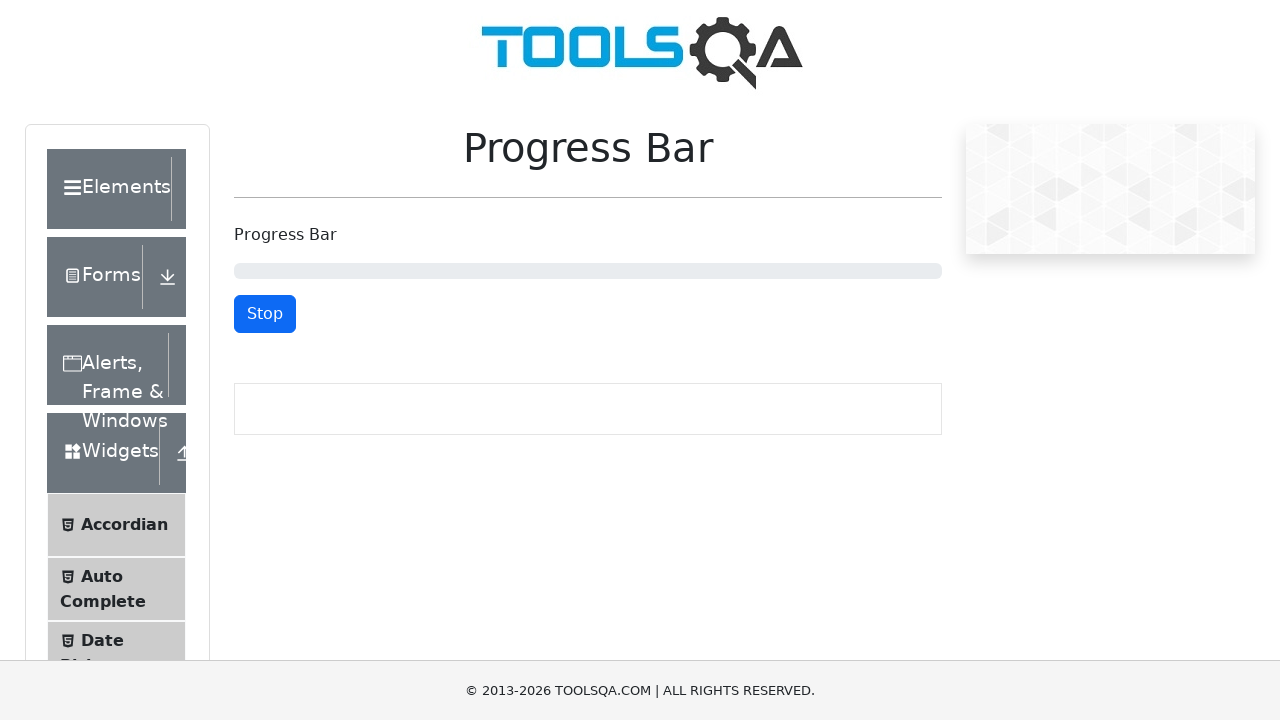

Progress bar reached 100% completion
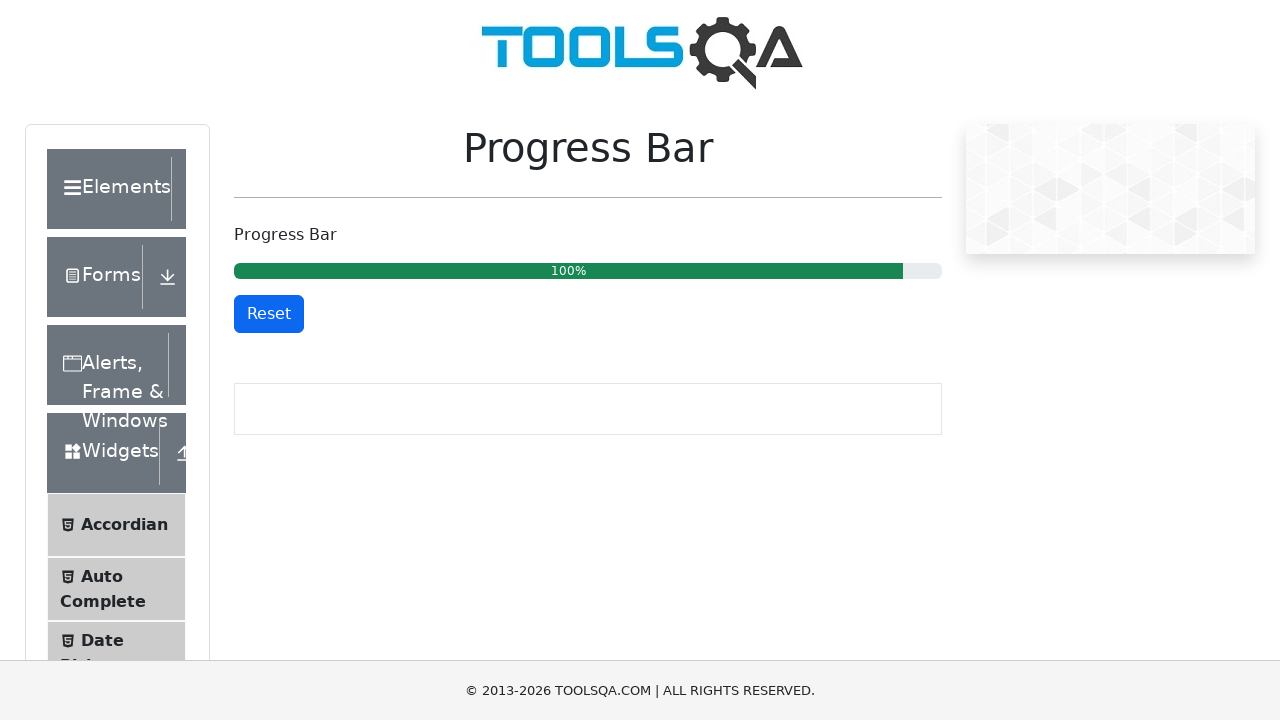

Verified progress bar displays 100%
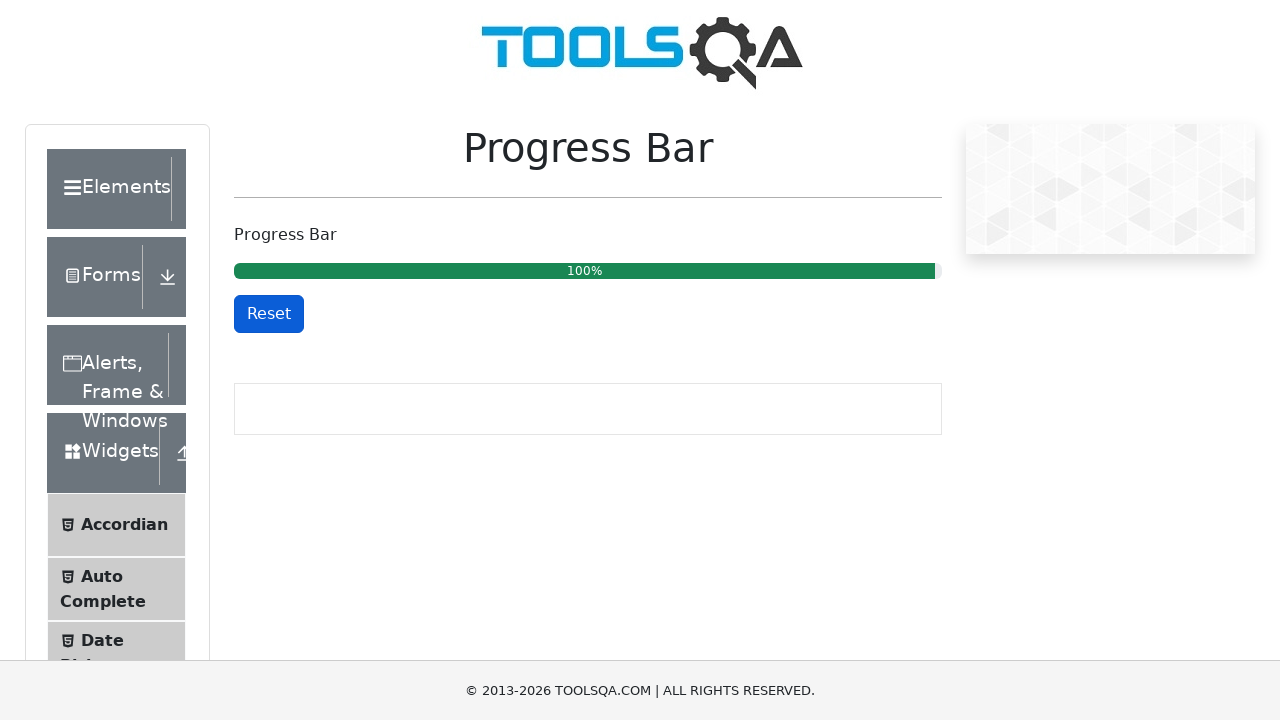

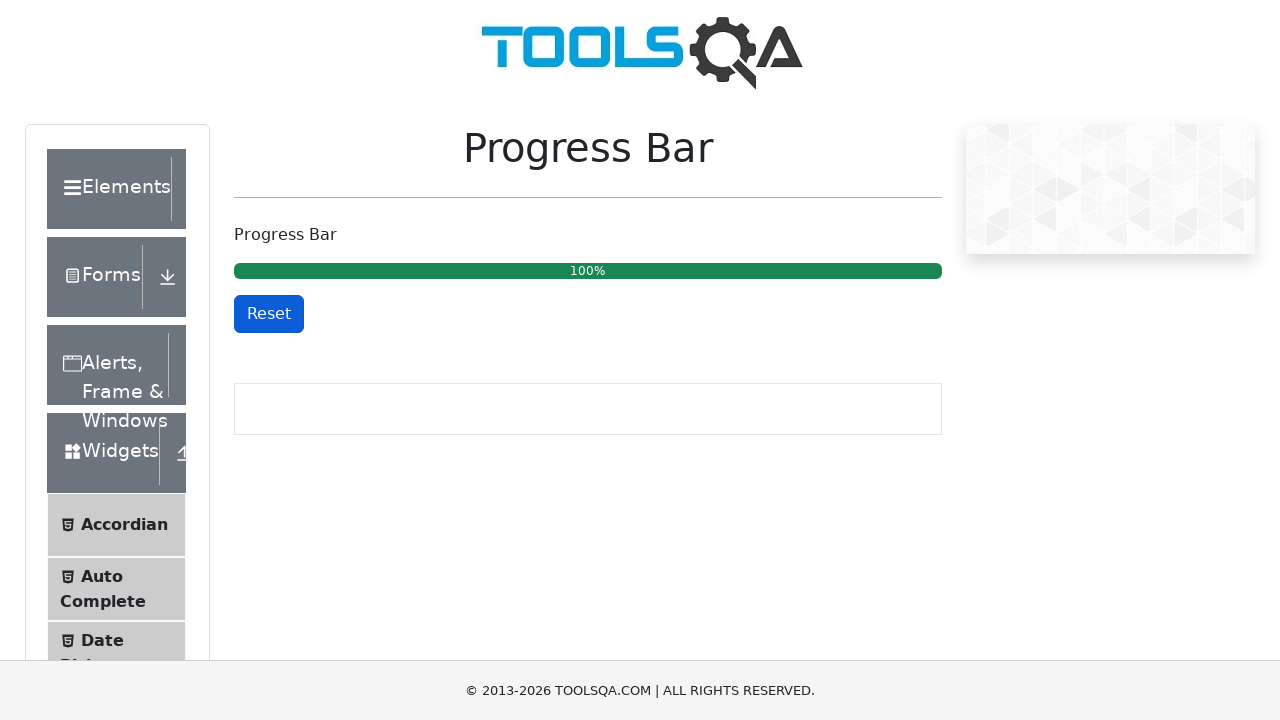